Navigates to the-internet.herokuapp.com, maximizes the browser window, and verifies the page title

Starting URL: https://the-internet.herokuapp.com

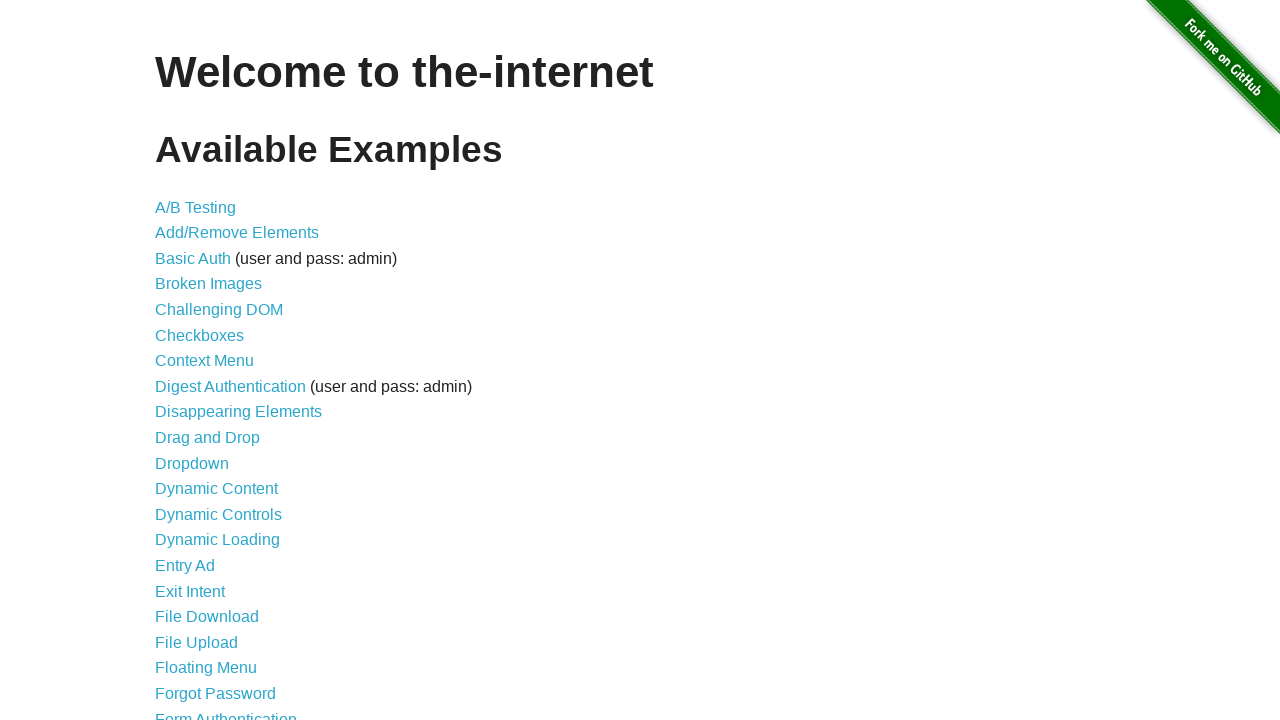

Navigated to https://the-internet.herokuapp.com
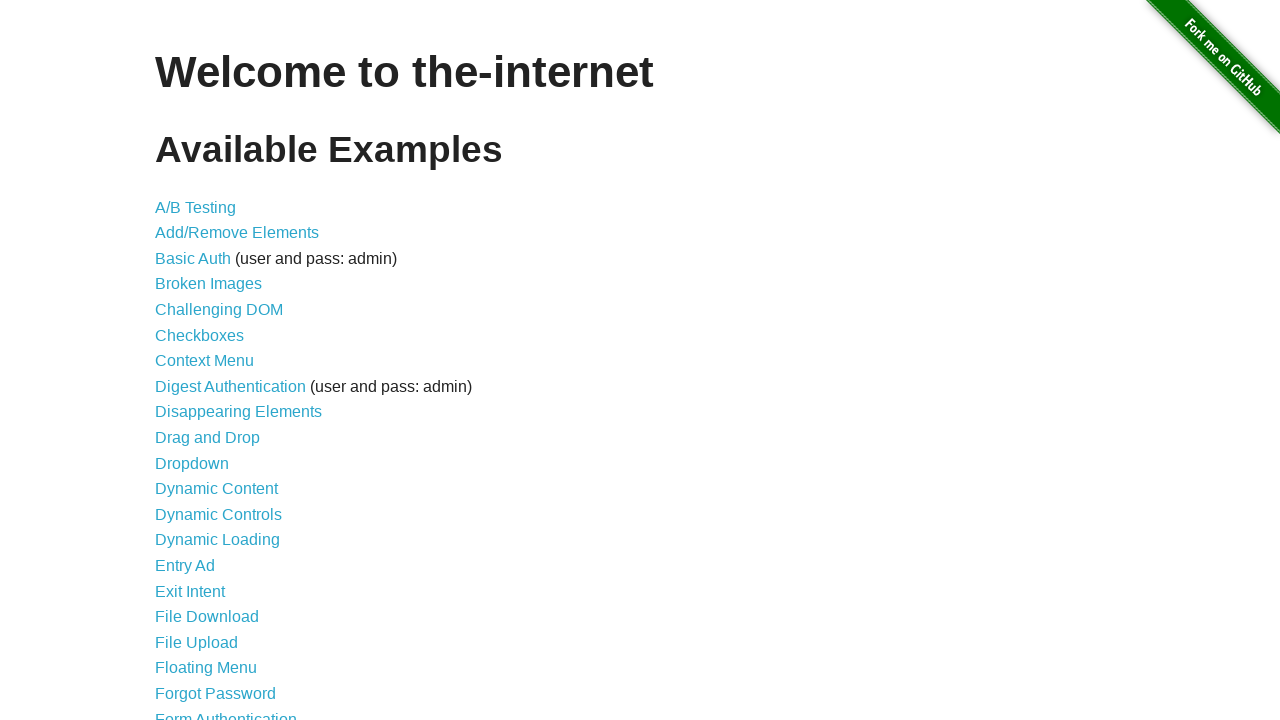

Set viewport size to 1920x1080 to maximize window
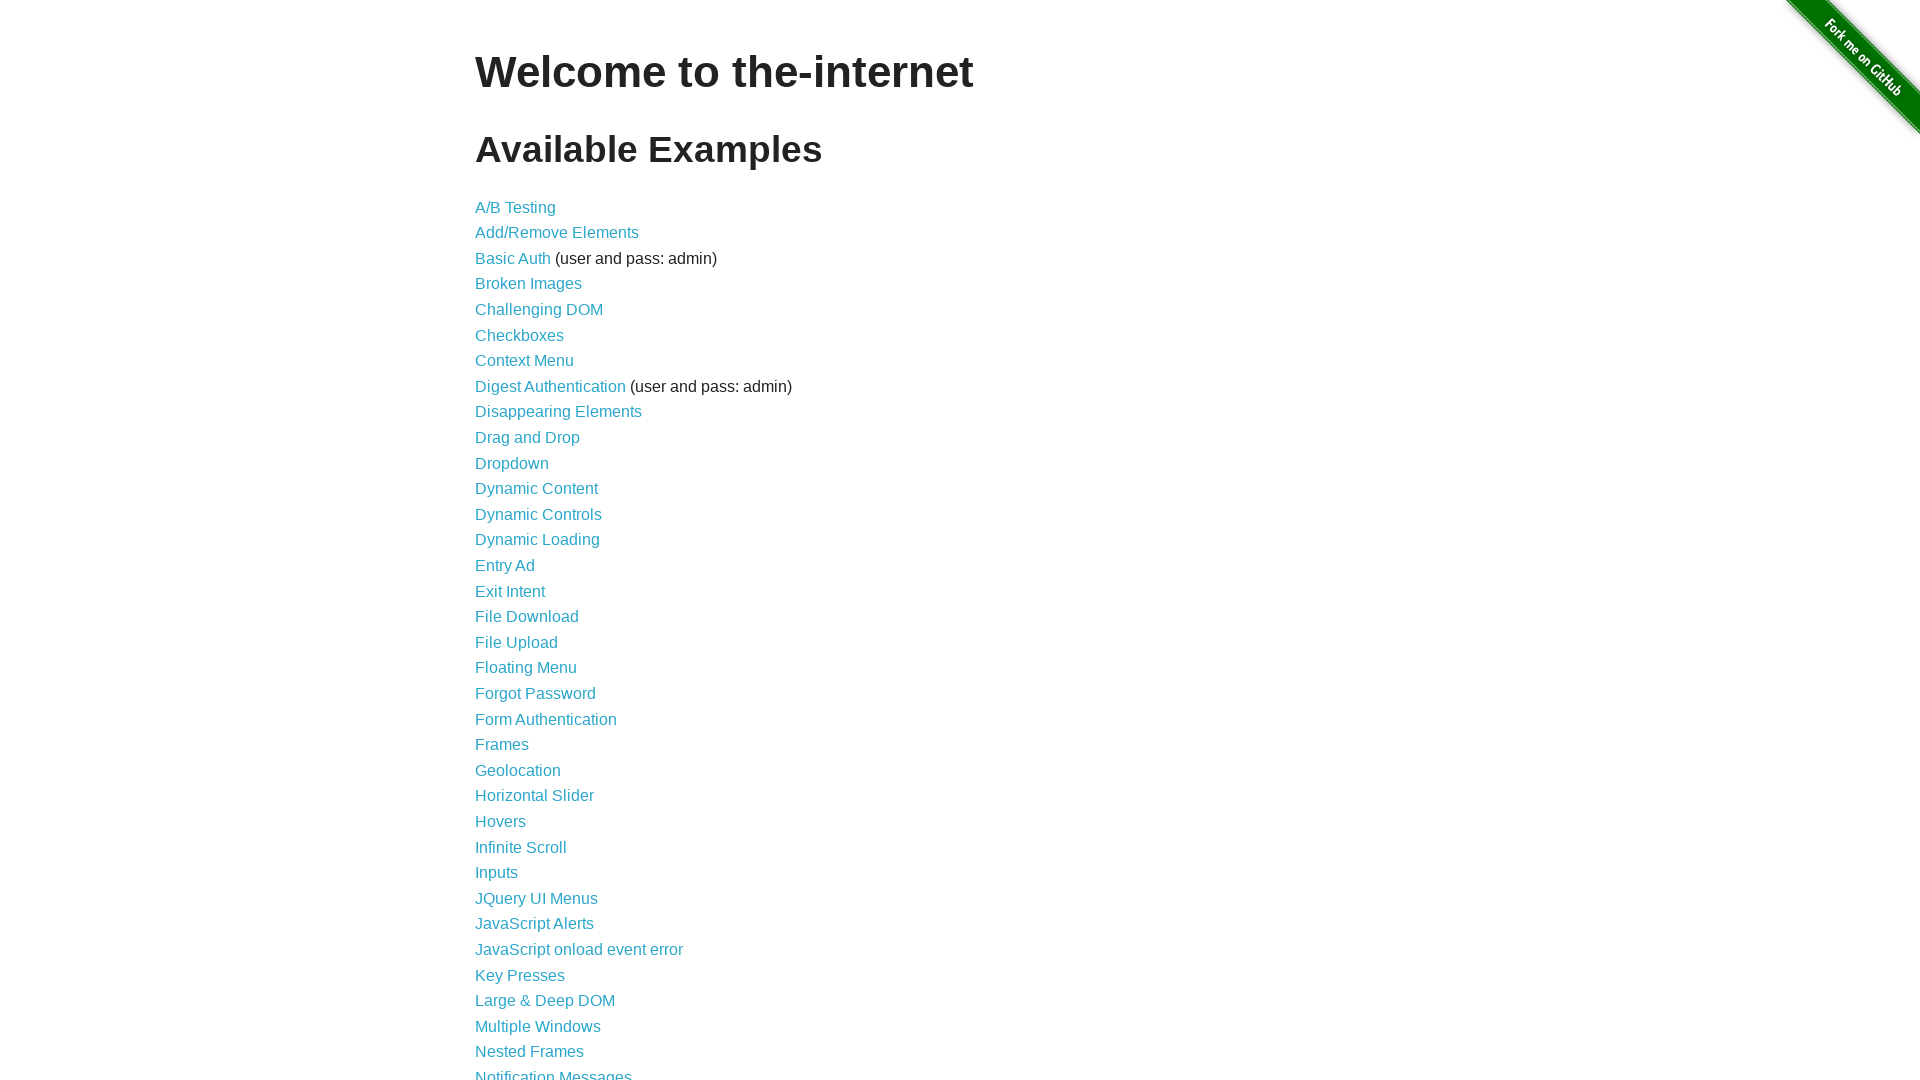

Verified page title is 'The Internet'
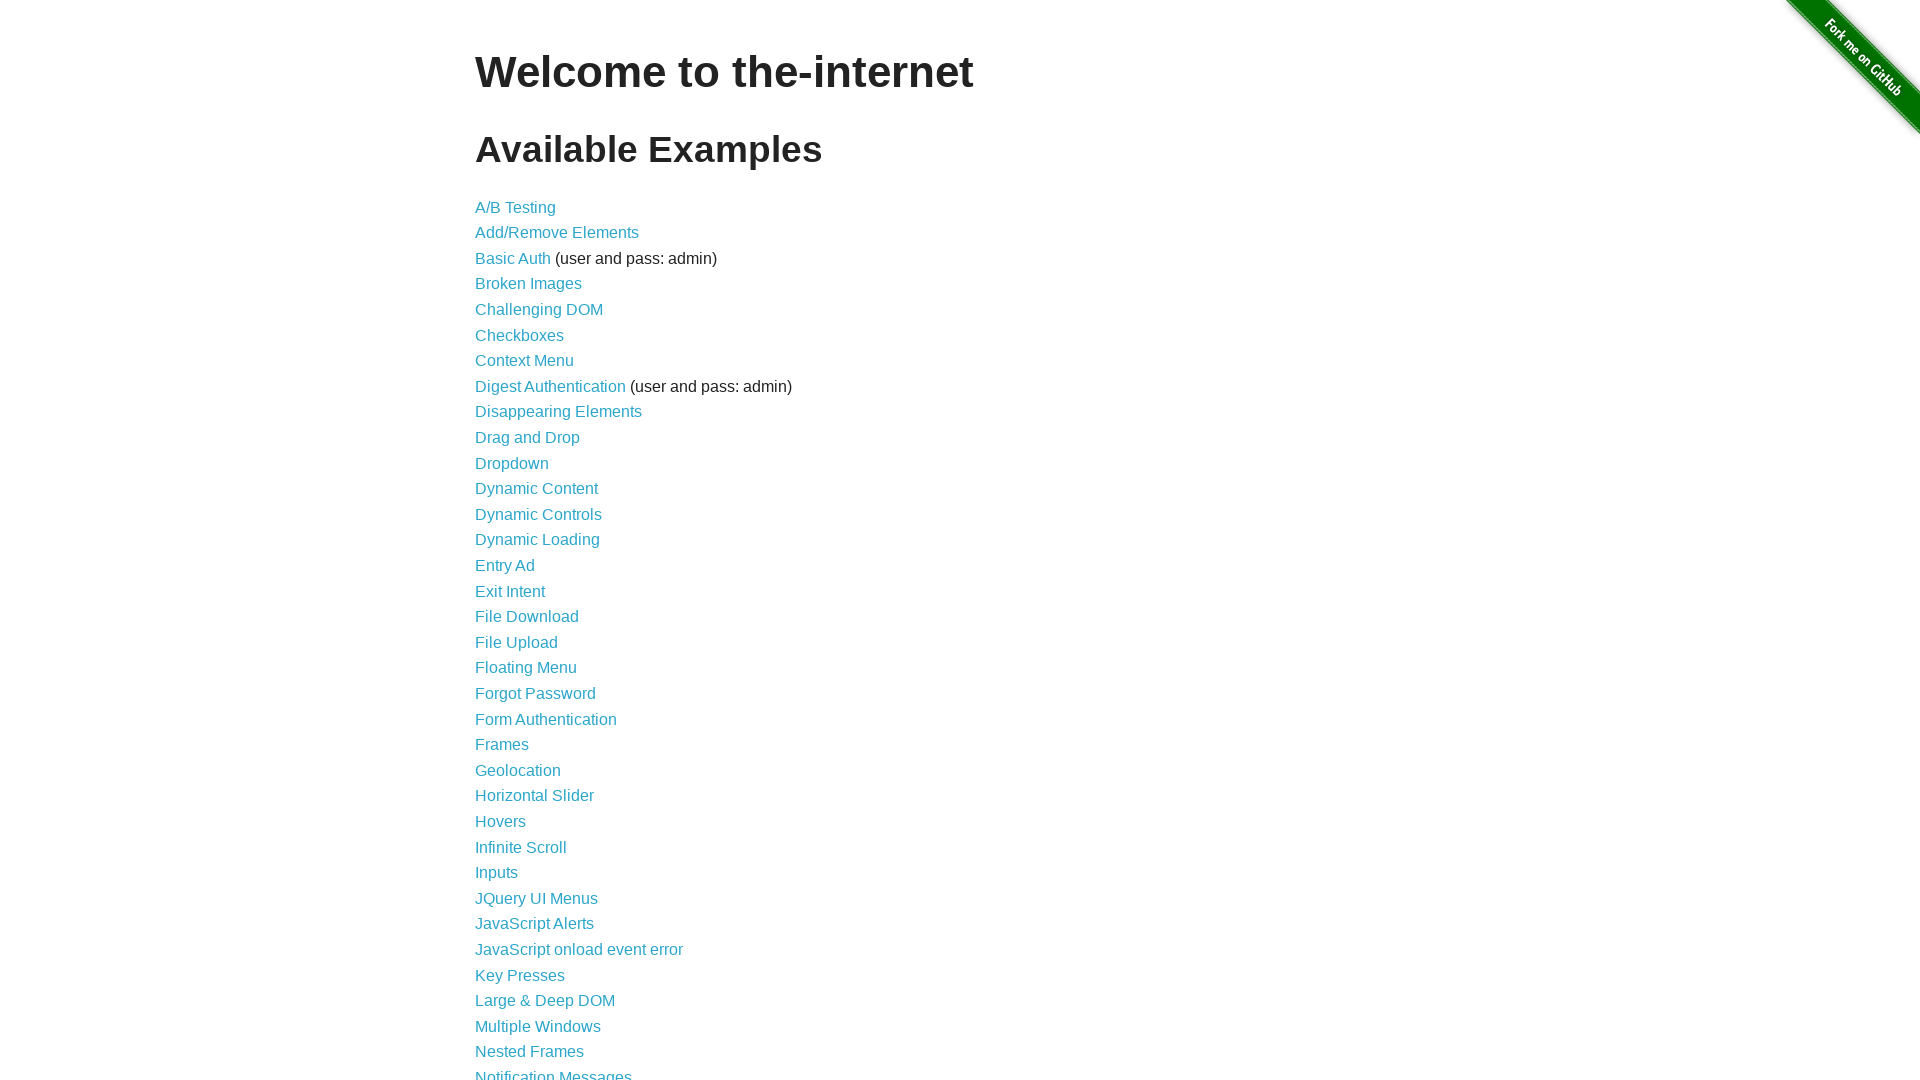

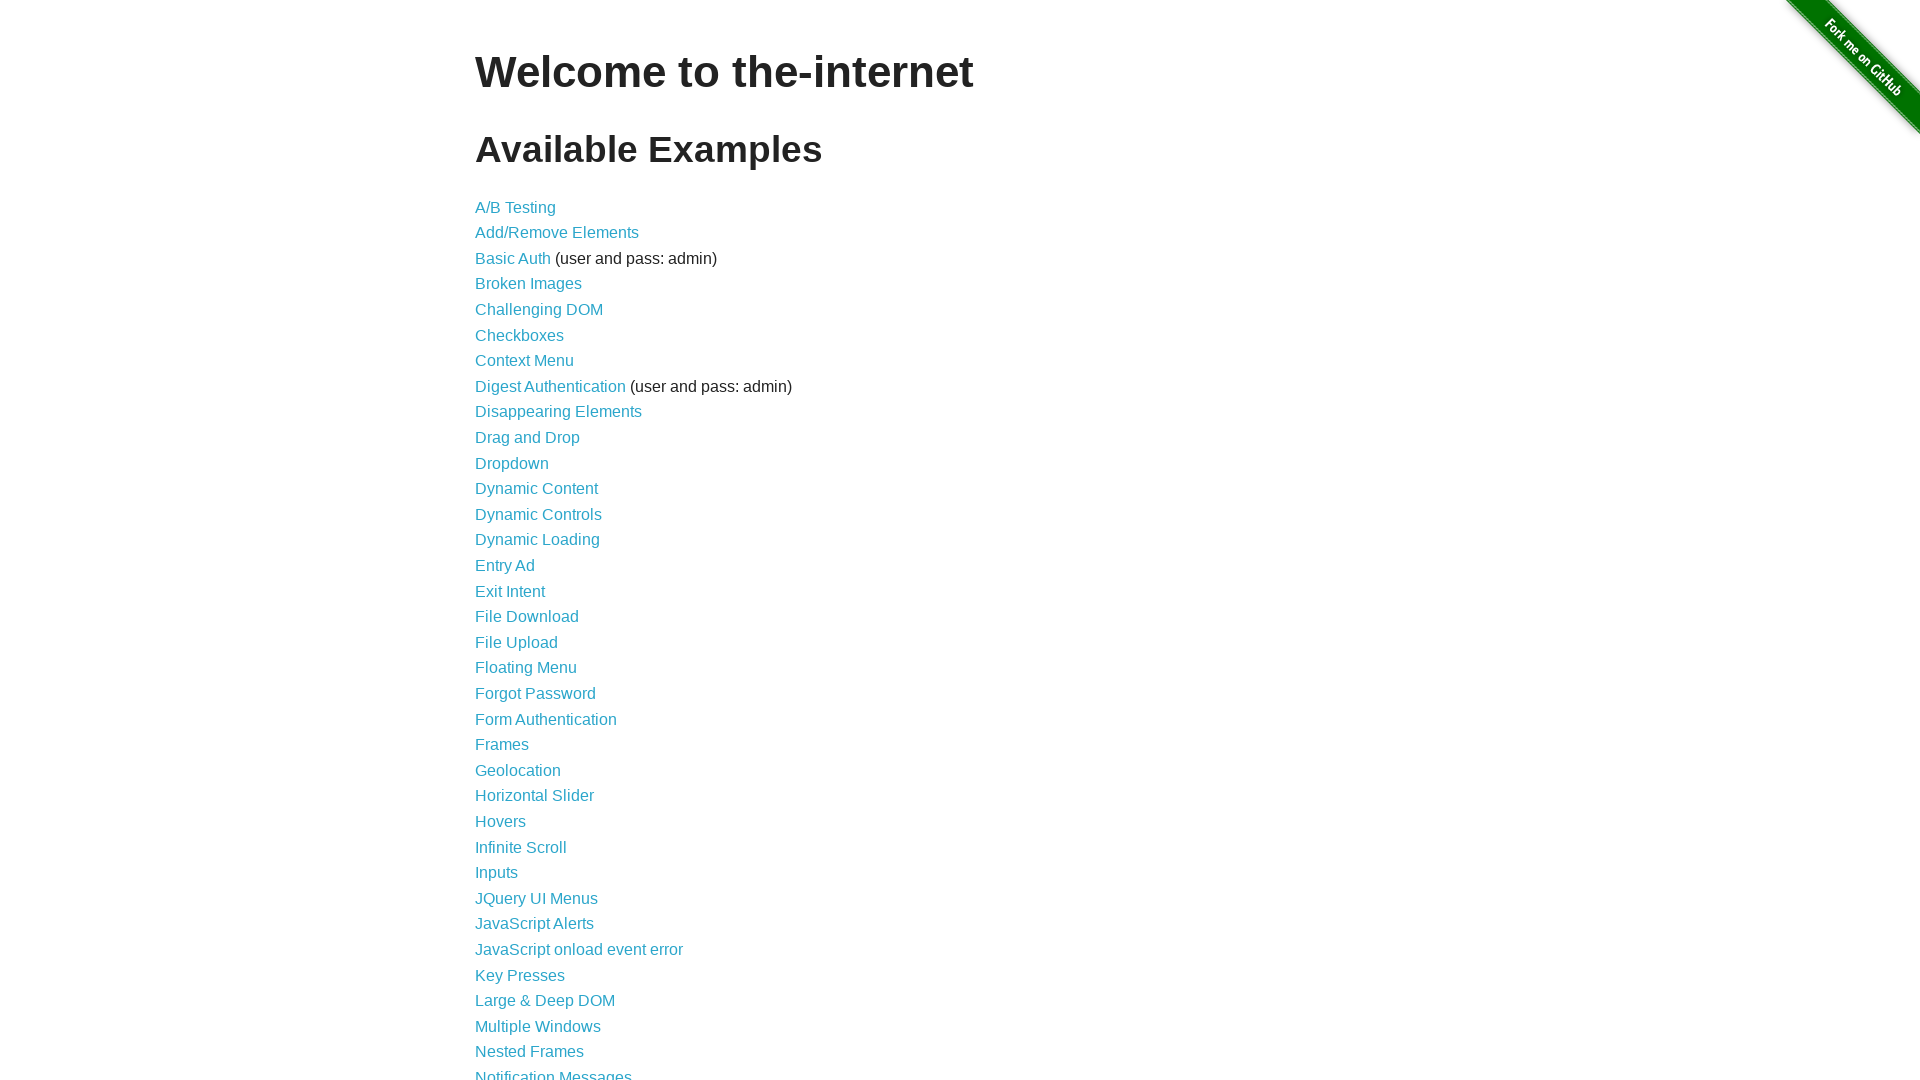